Tests form submission with "BBB" as the name input after navigating through modal dialogs

Starting URL: https://dusbez5zif8yv.cloudfront.net

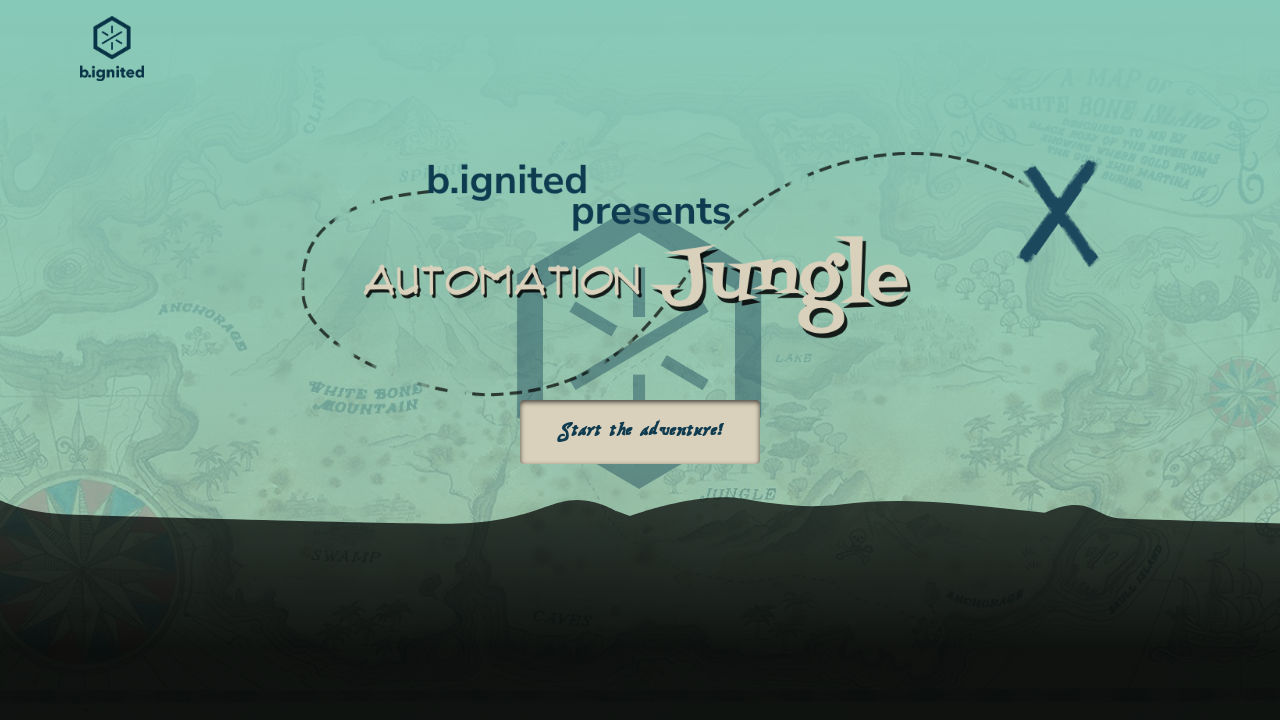

Clicked Start button on home page at (640, 432) on text=Start
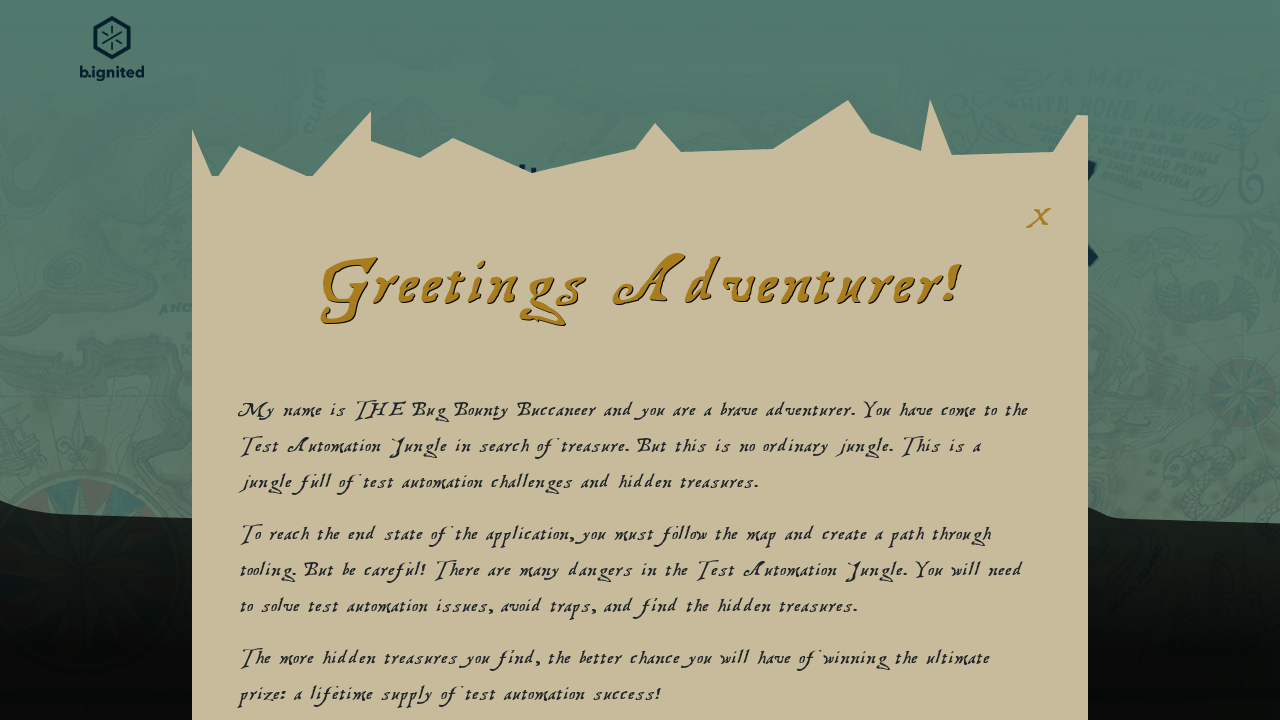

Clicked modal start button at (349, 468) on button[tabindex='0']
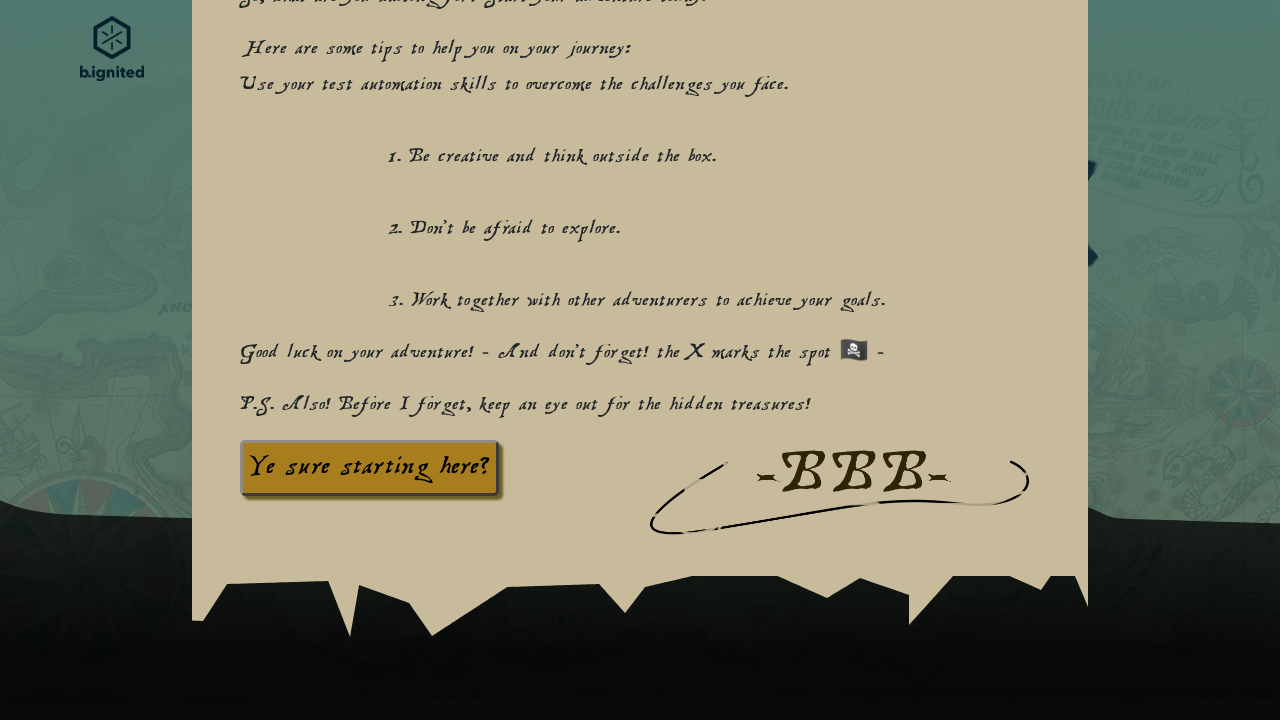

Clicked second modal button at (370, 468) on button[tabindex='0']
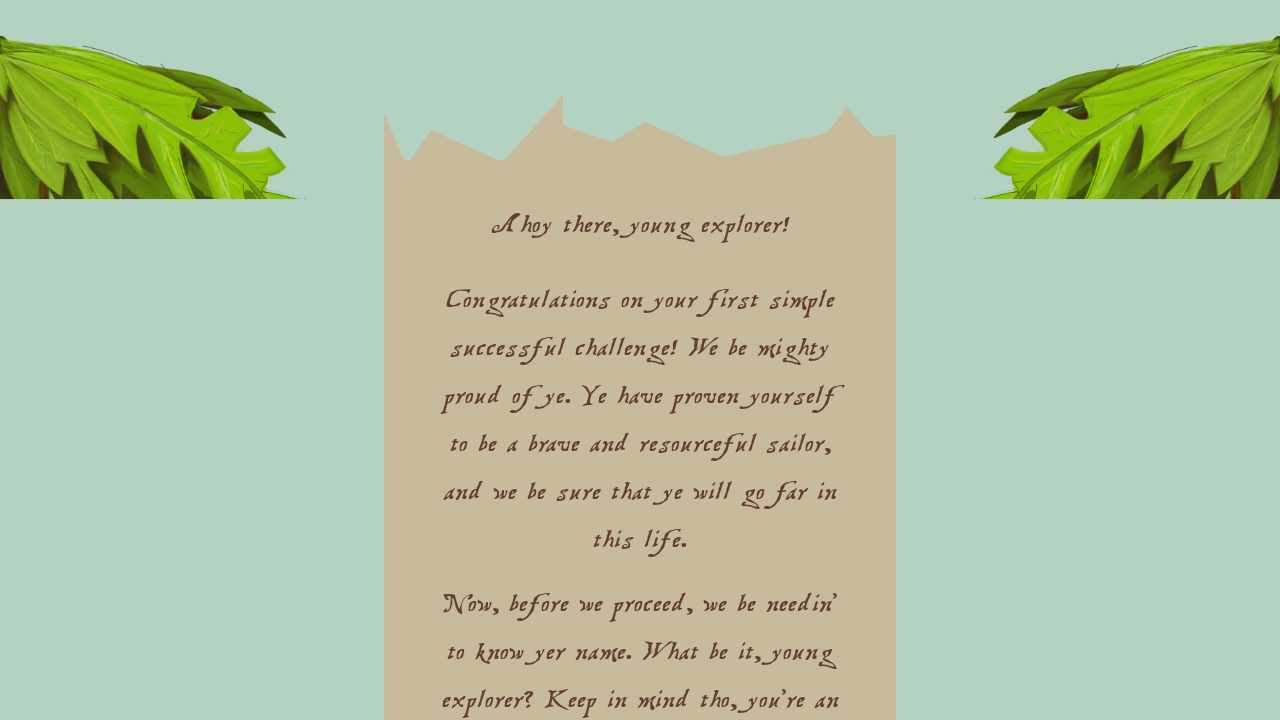

Filled name input field with 'BBB' on #nameInput
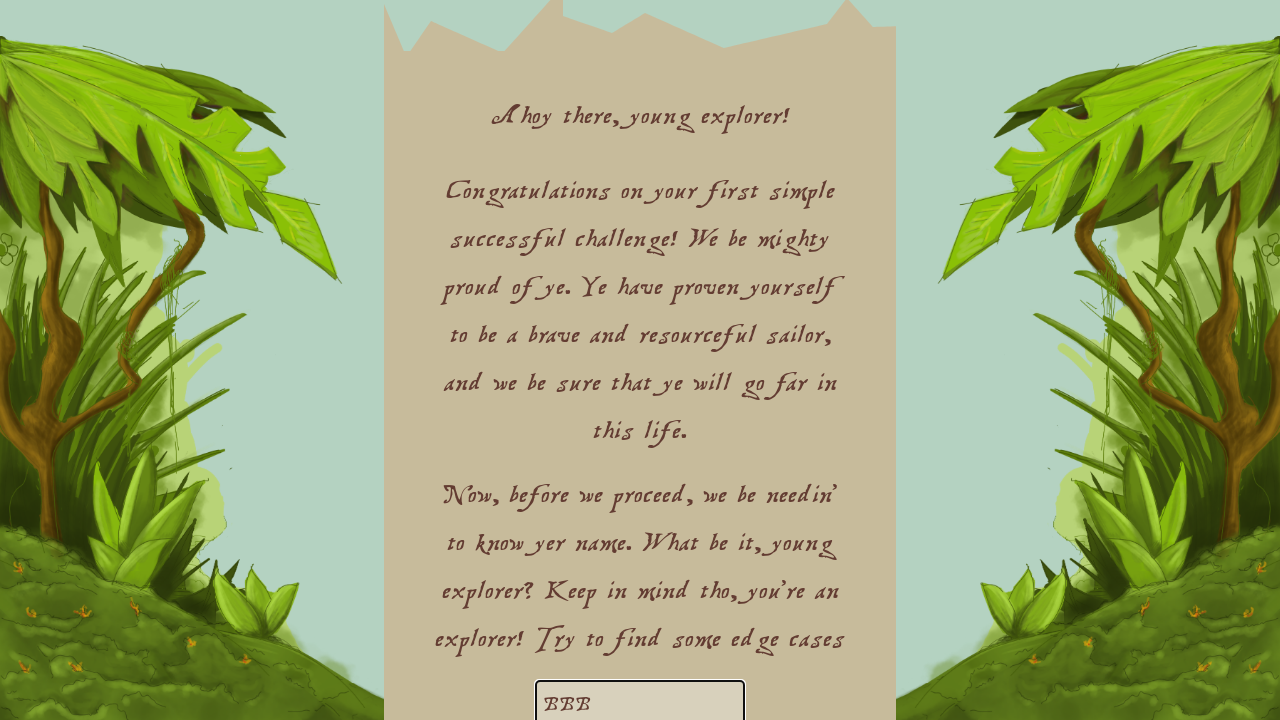

Pressed Enter to submit form with duplicate name 'BBB' on #nameInput
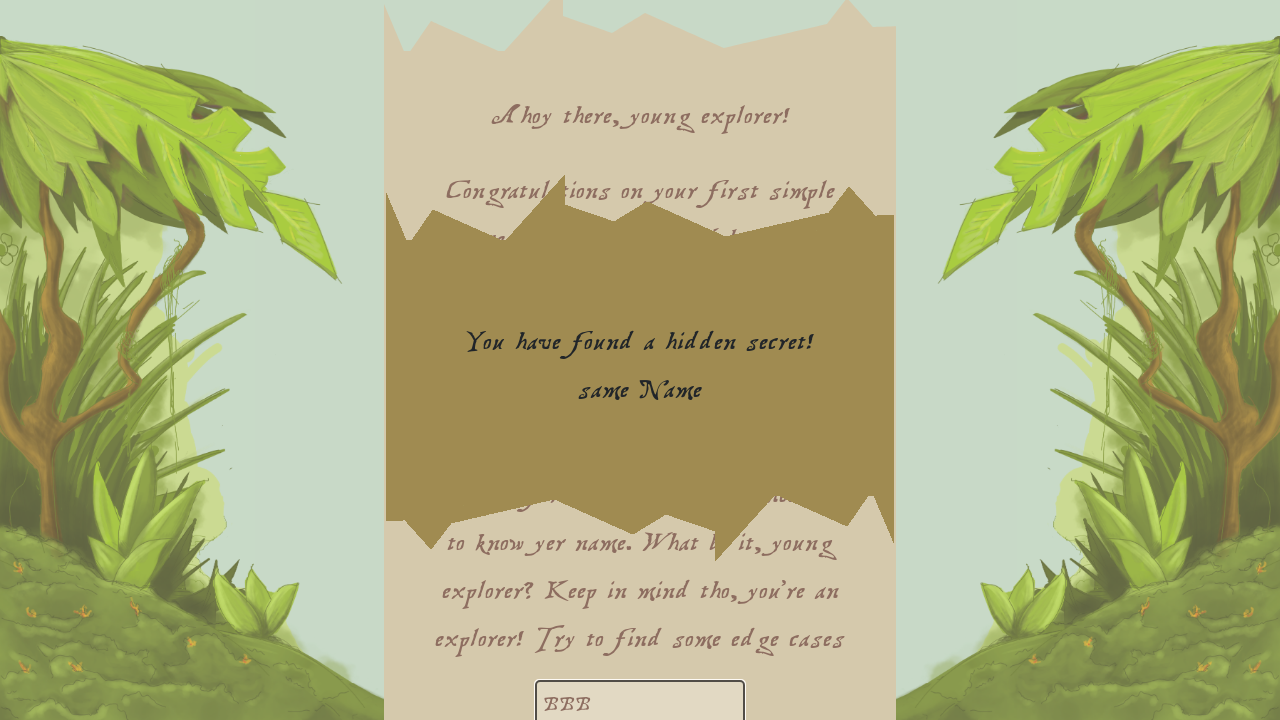

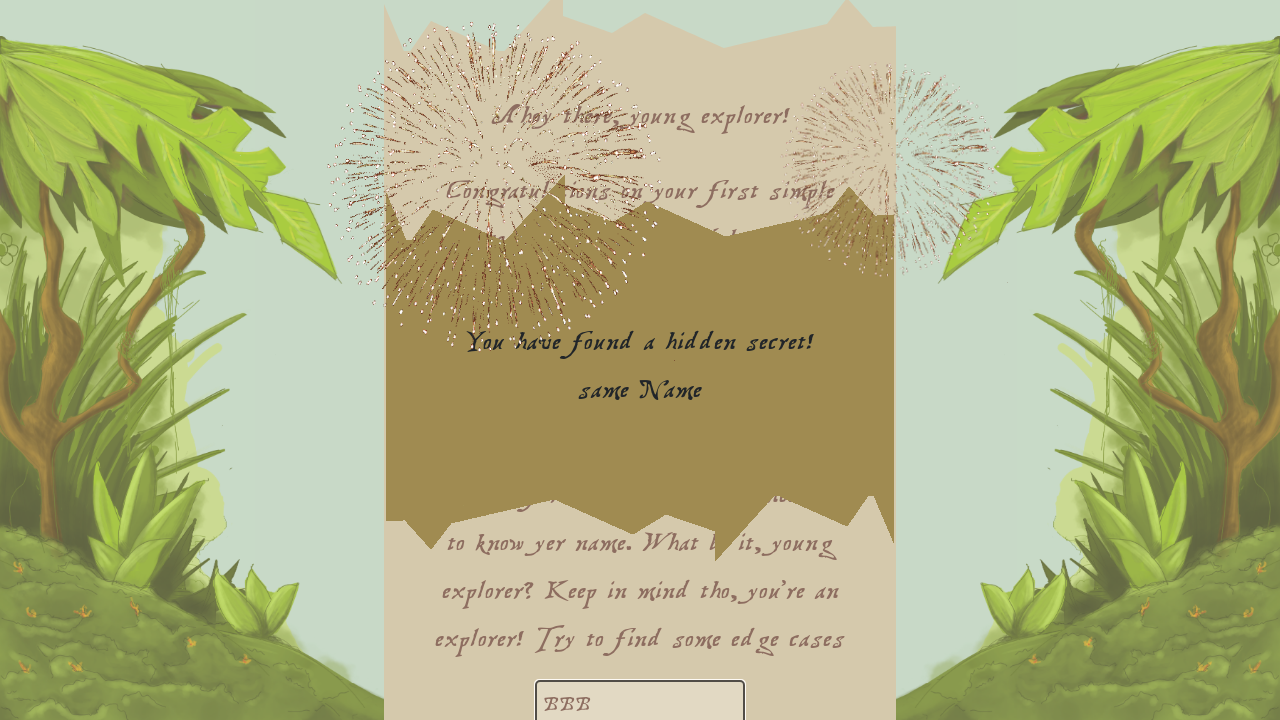